Tests dynamic loading with a 10-second timeout, clicking start and verifying the "Hello World!" text appears

Starting URL: https://automationfc.github.io/dynamic-loading/

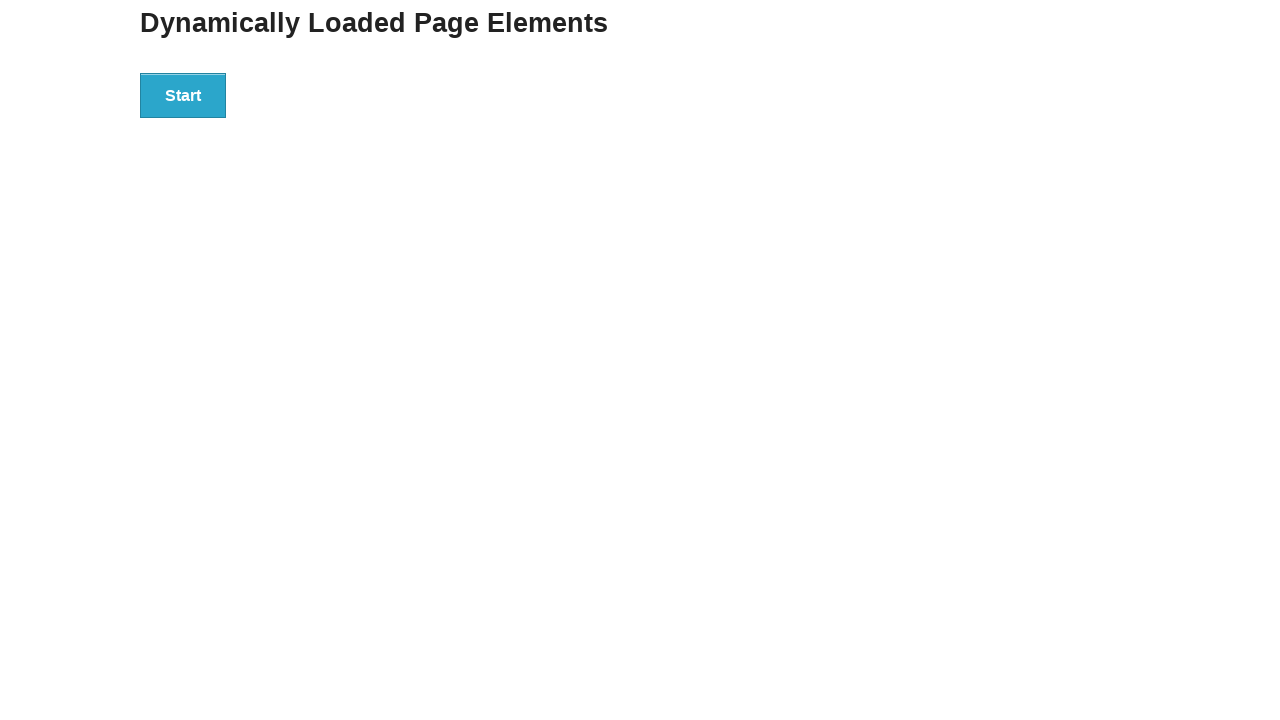

Navigated to dynamic loading test page
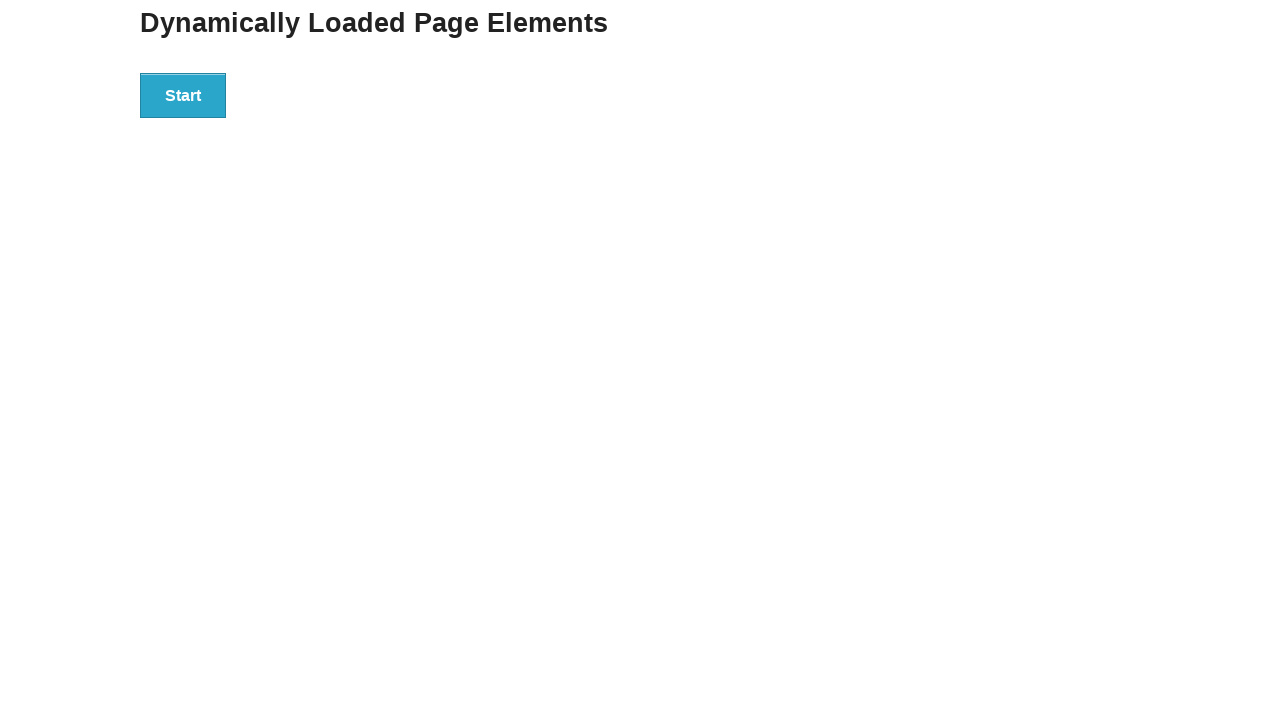

Clicked the Start button to trigger dynamic loading at (183, 95) on div#start>button
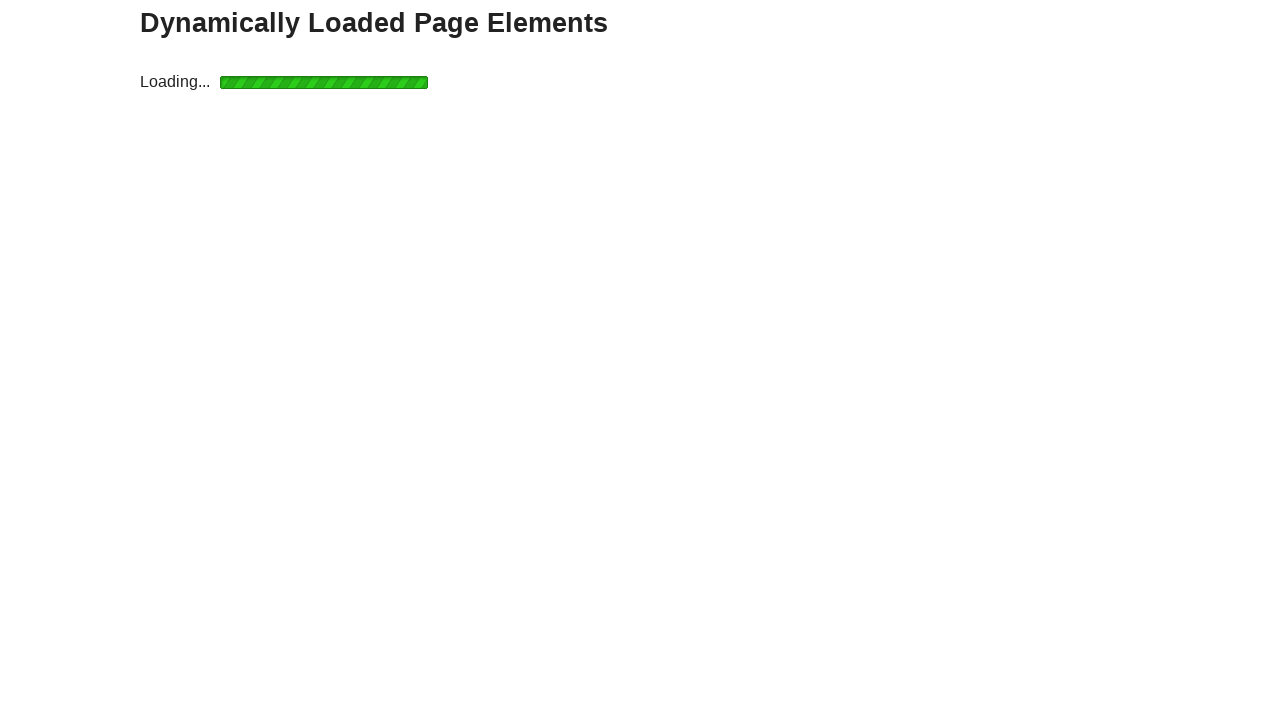

Waited for 'Hello World!' element to appear within 10 seconds
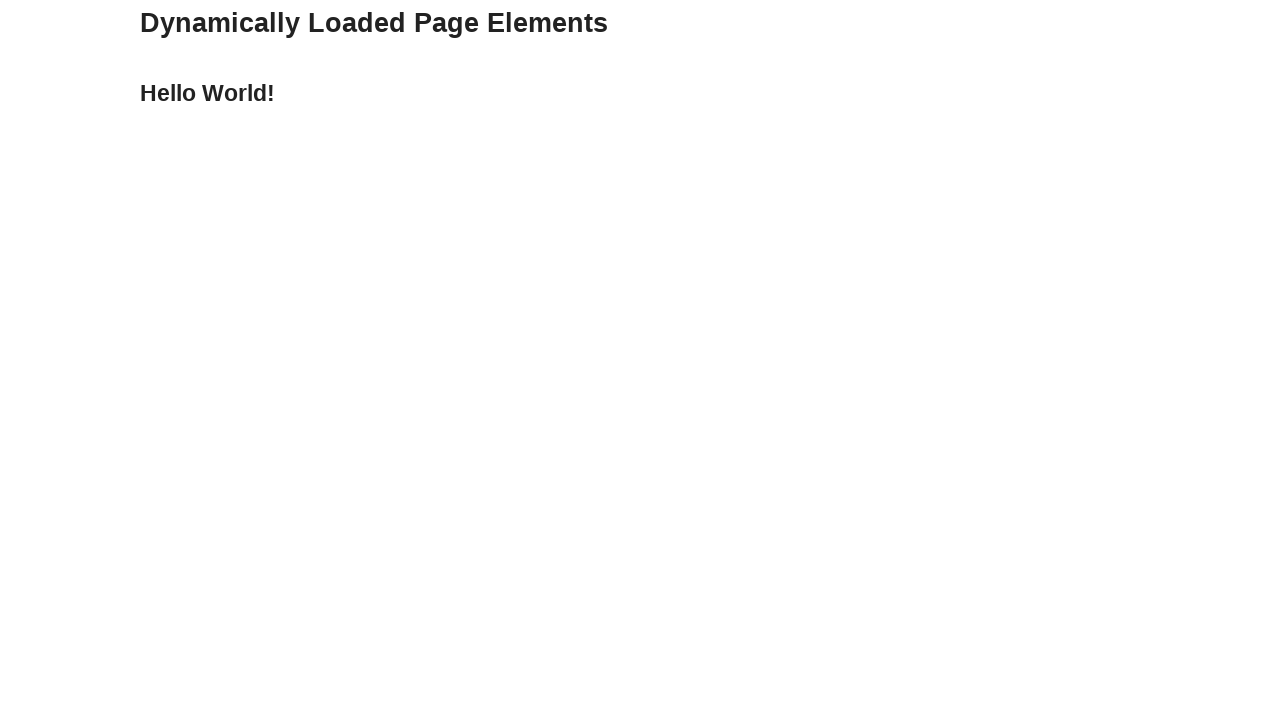

Retrieved text content from finish element
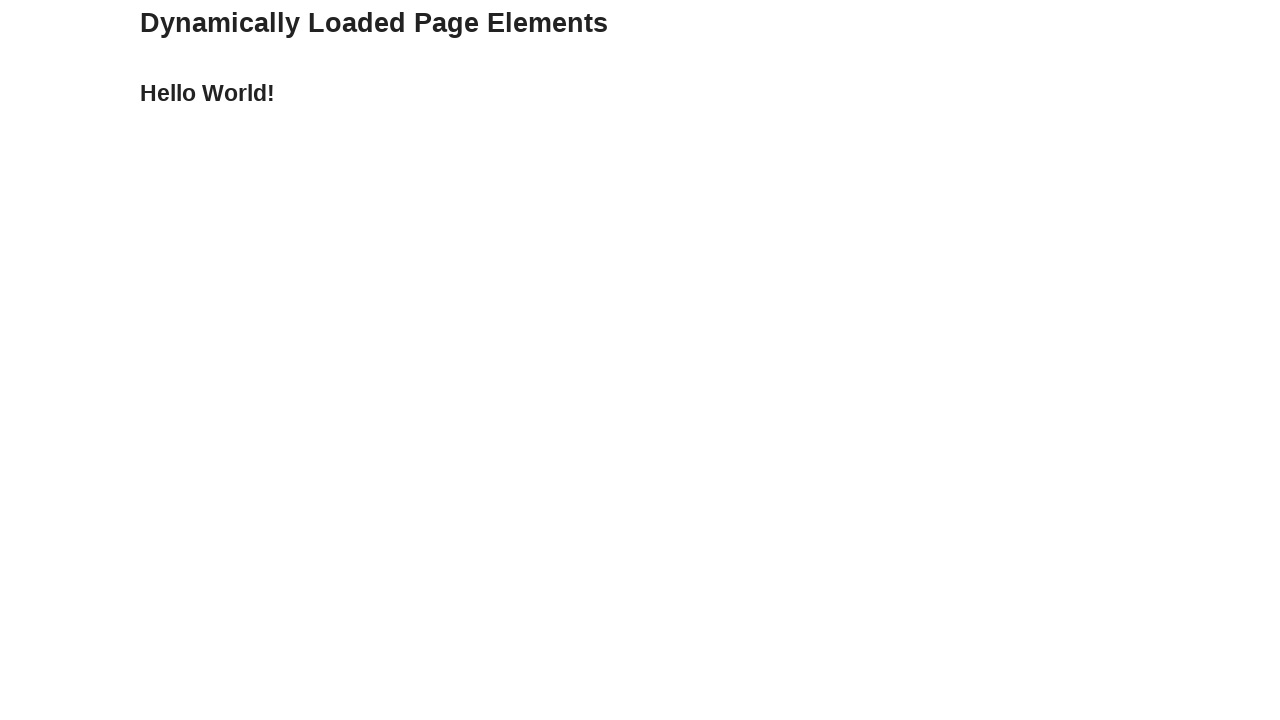

Verified that 'Hello World!' text is displayed correctly
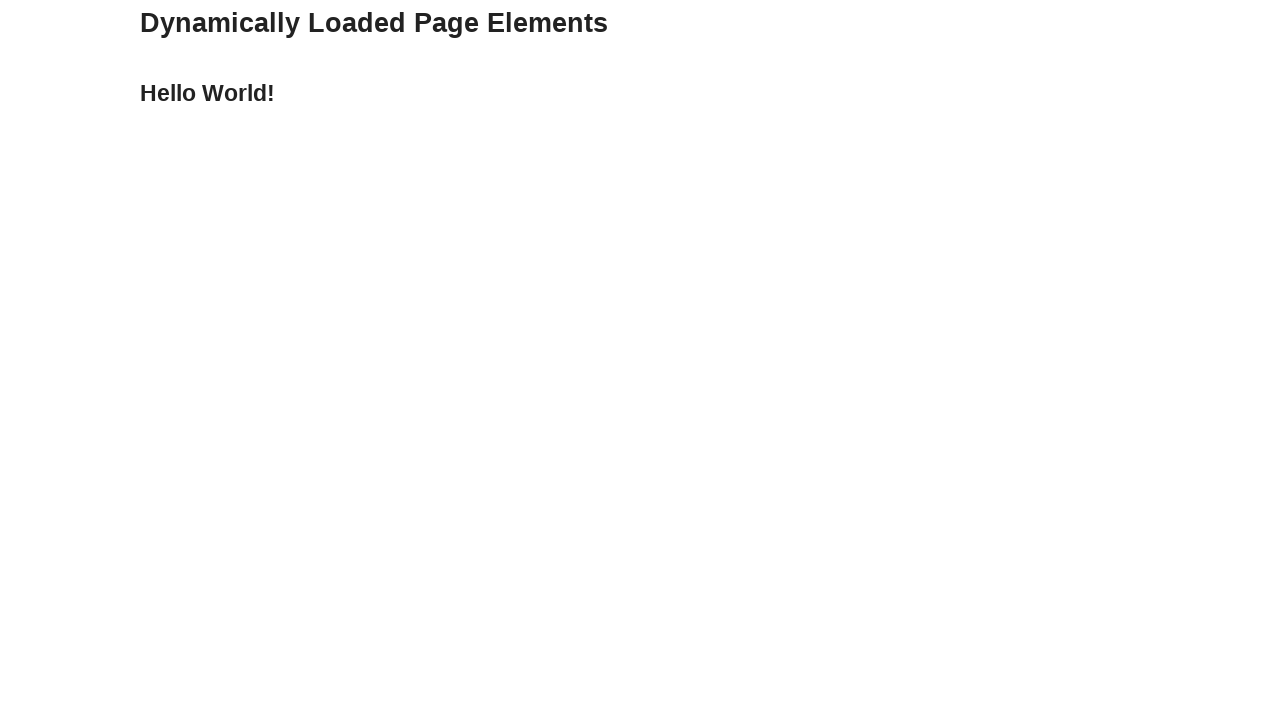

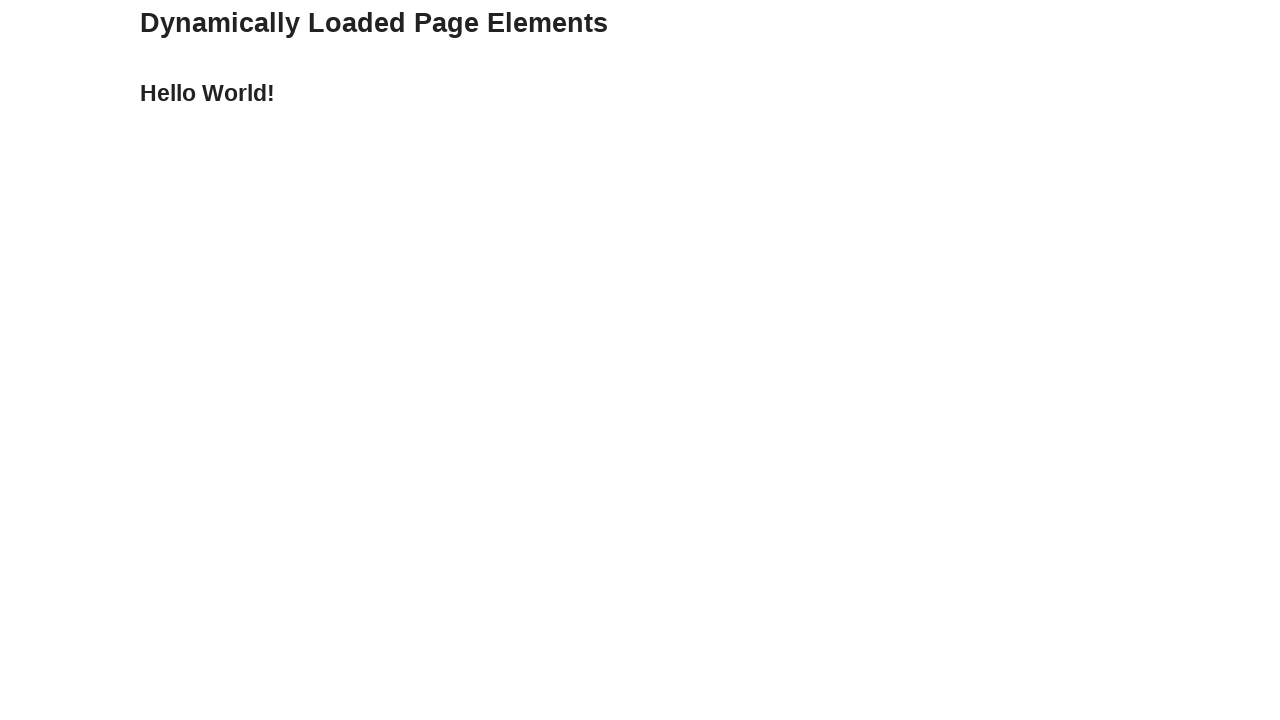